Tests explicit wait functionality by waiting for a price element to display "$100", then clicking a book button, calculating a mathematical value from displayed input, filling an answer field, and handling the resulting alert.

Starting URL: http://suninjuly.github.io/explicit_wait2.html

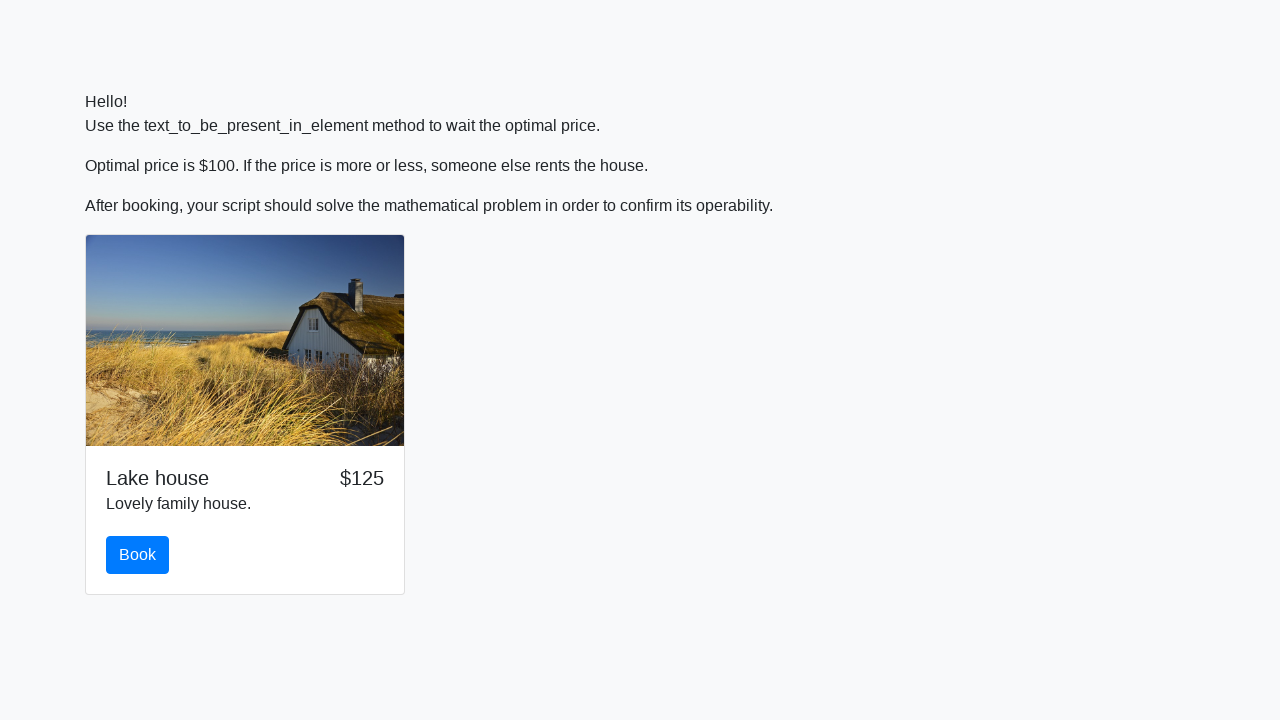

Waited for price element to display '$100'
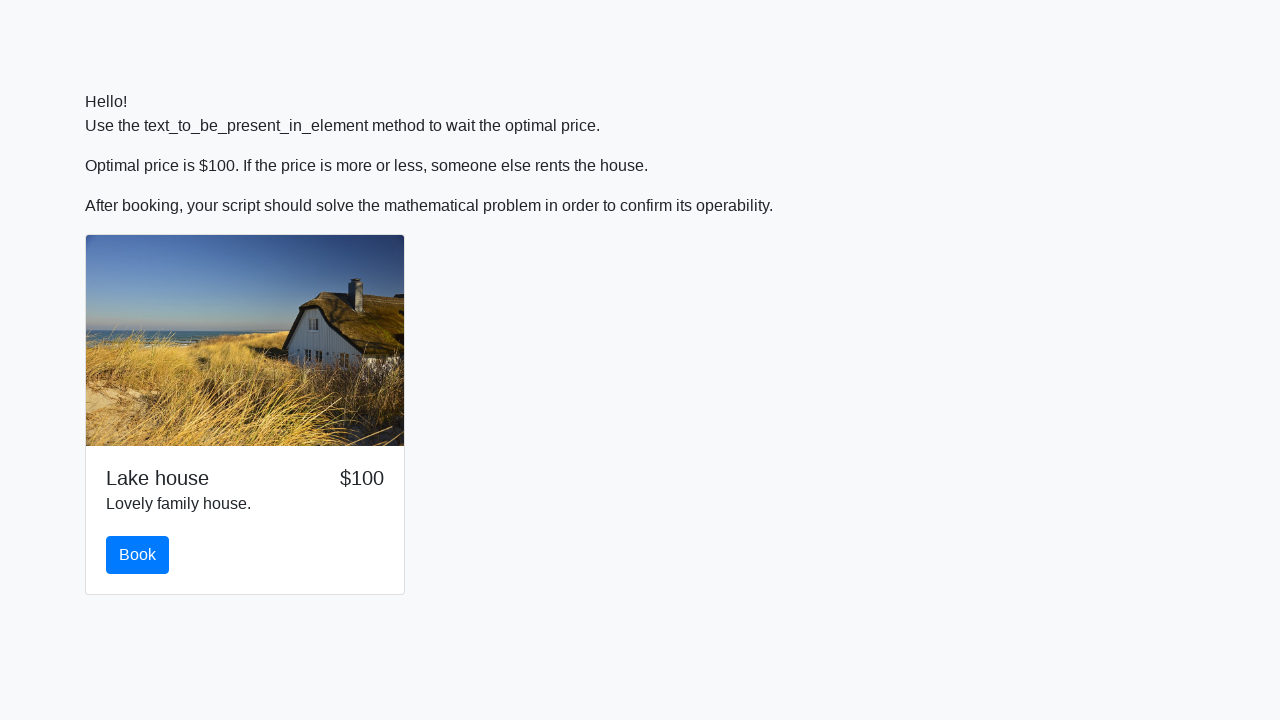

Clicked the book button at (138, 555) on #book
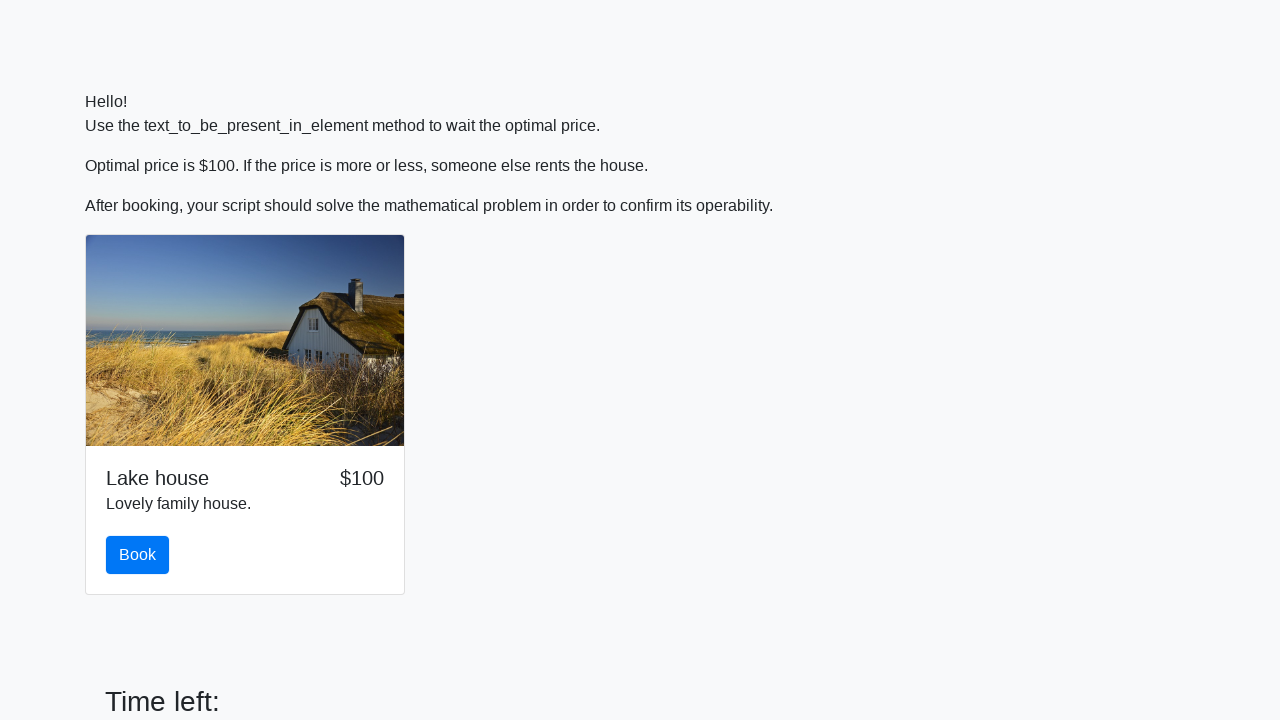

Retrieved input value: 39
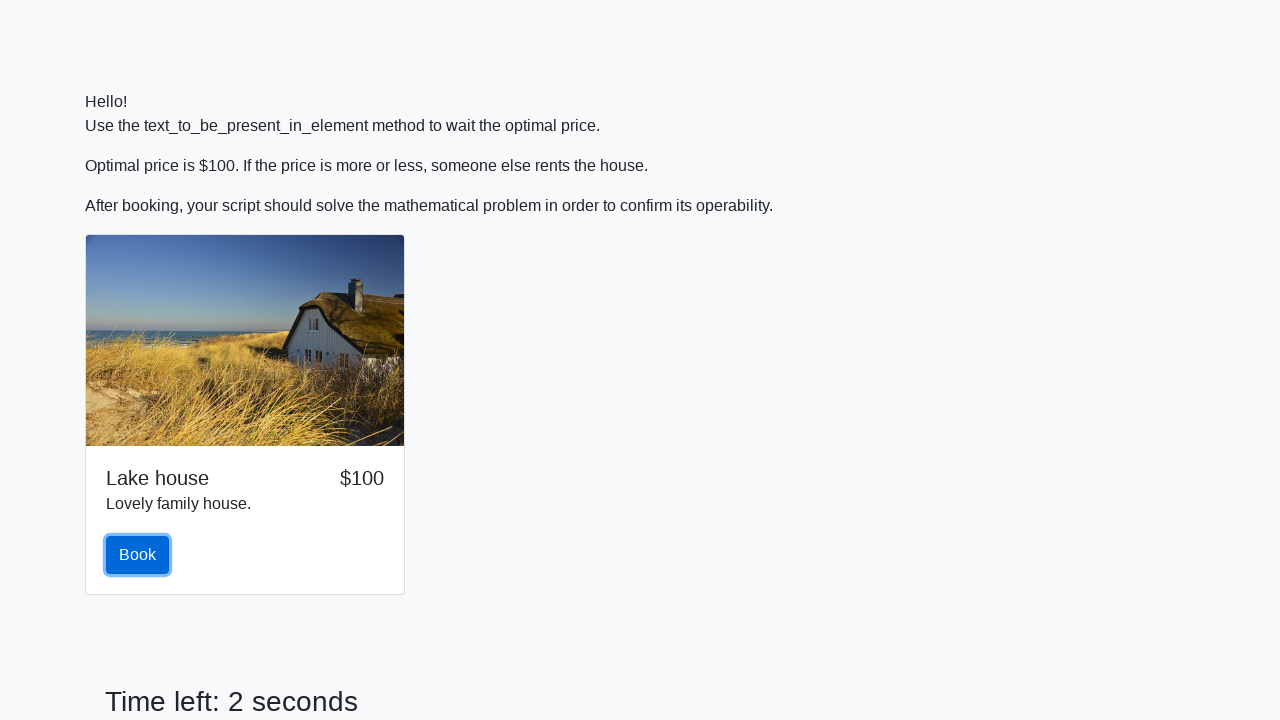

Calculated answer: 2.4480303879951264
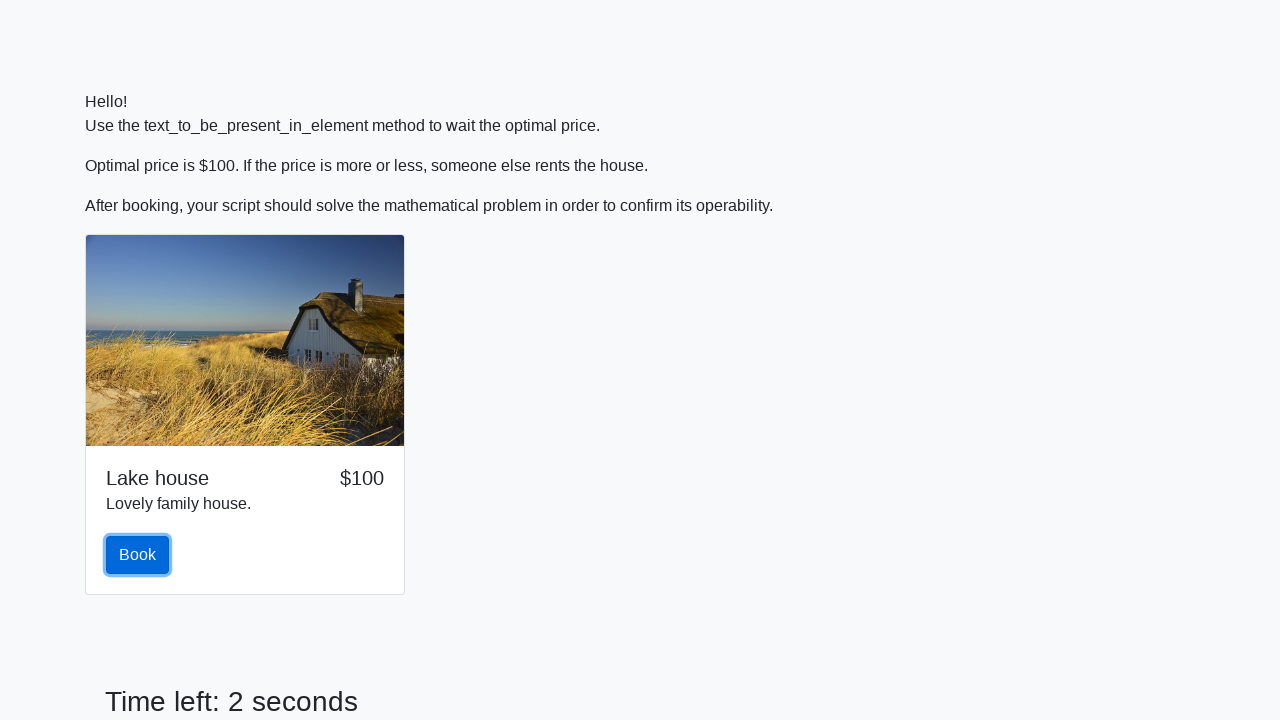

Filled answer field with calculated value: 2.4480303879951264 on #answer
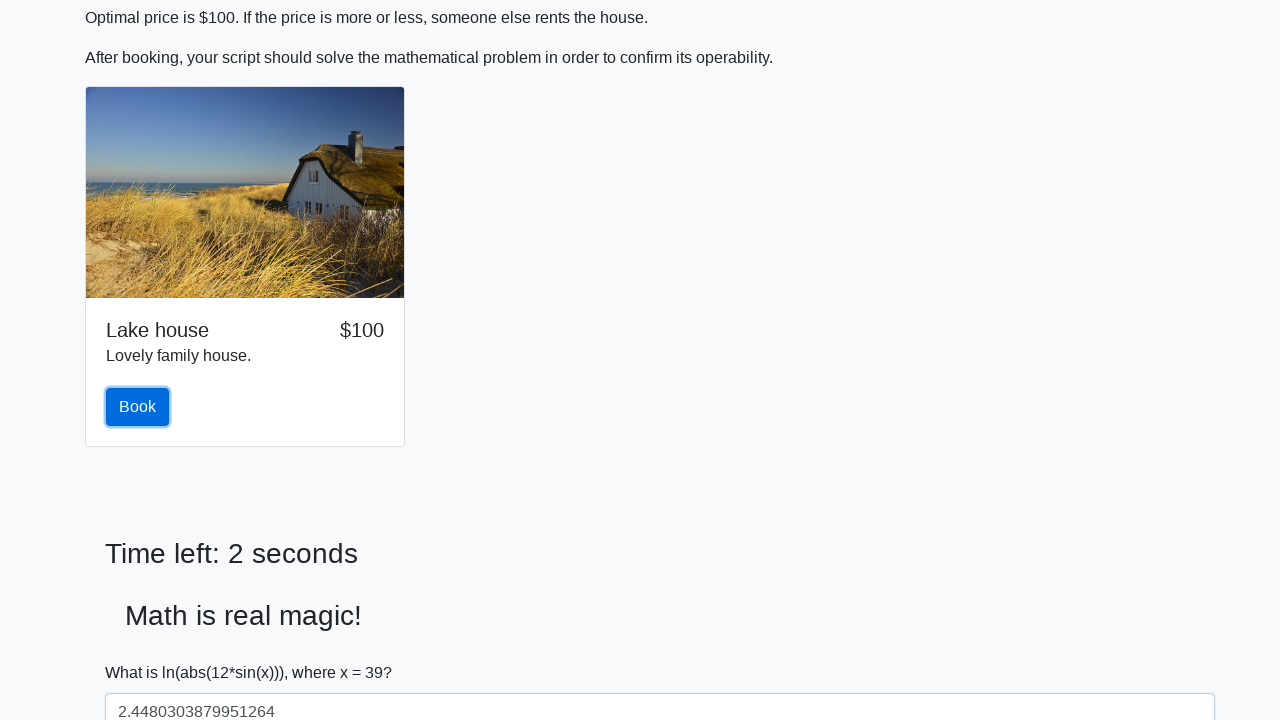

Clicked solve button at (143, 651) on #solve
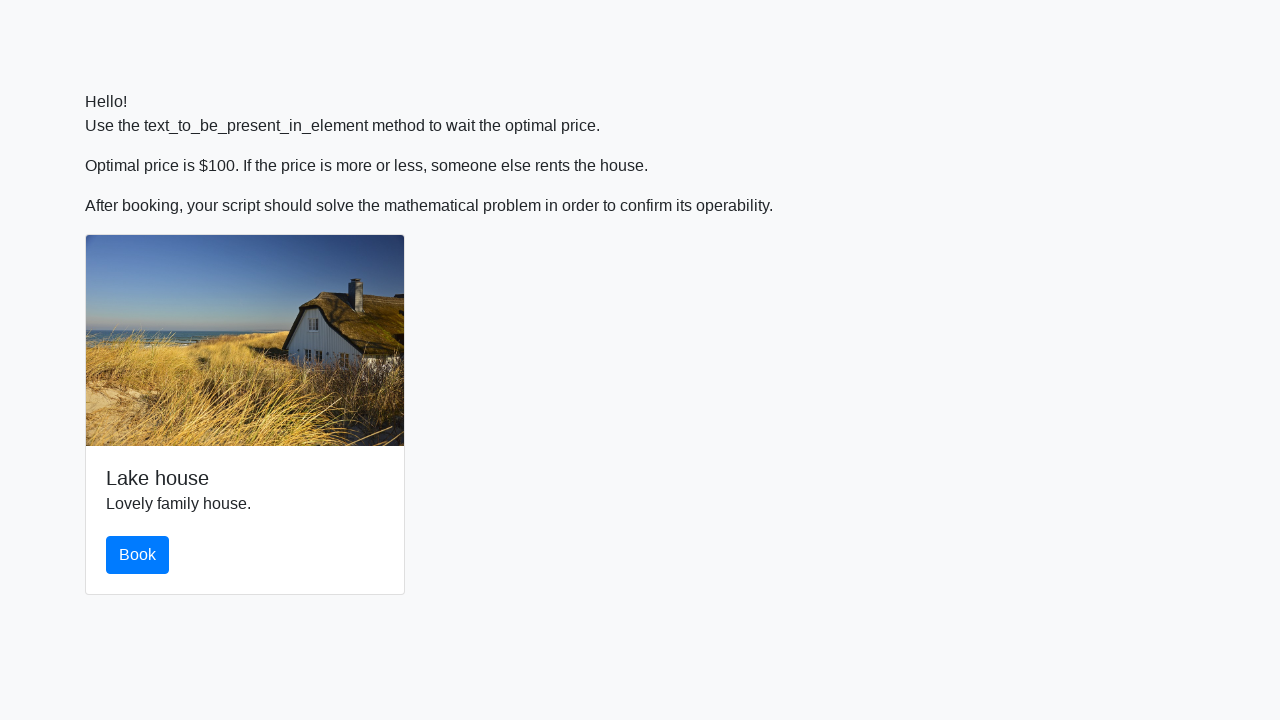

Alert dialog handler registered and accepted
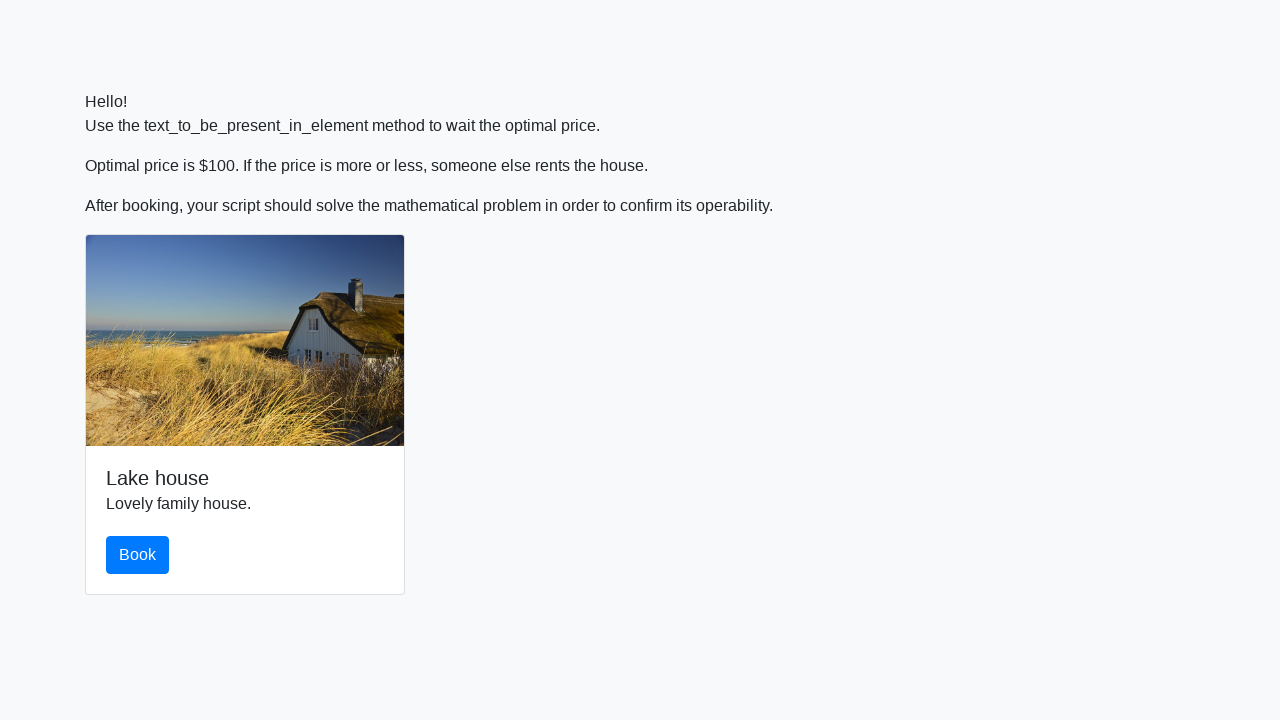

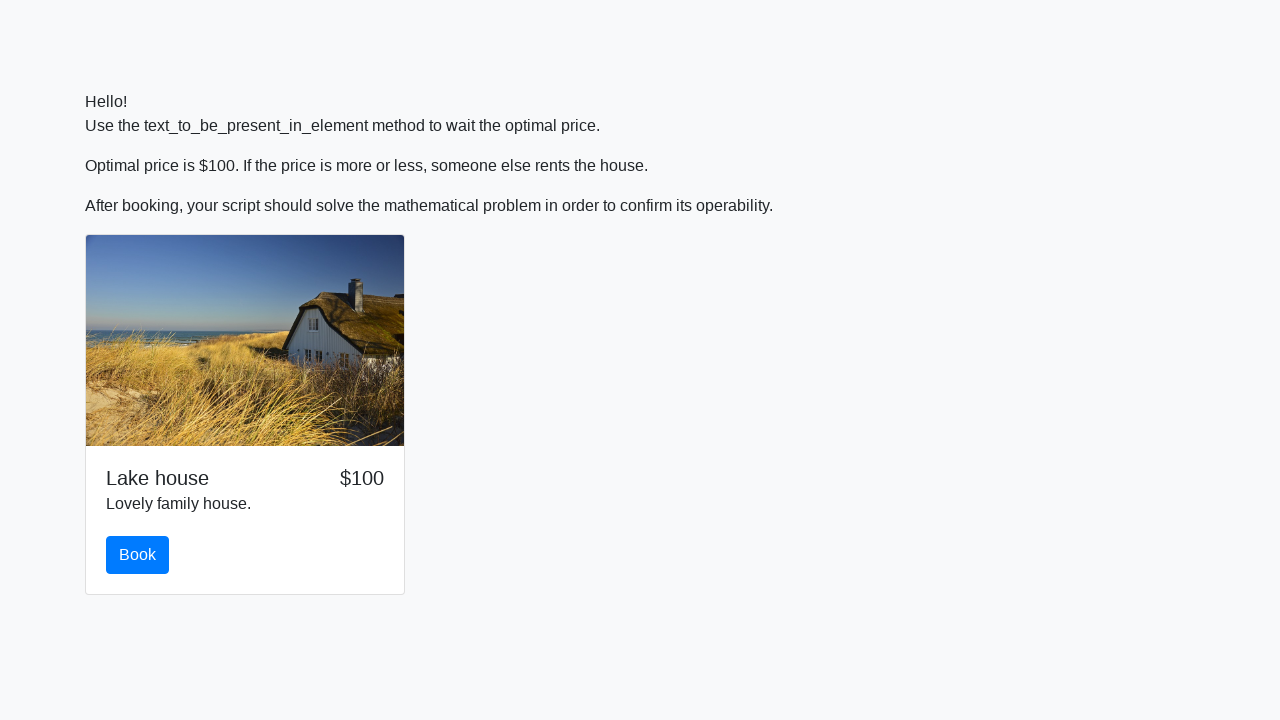